Navigates to the Book Store Application menu and opens the Login exercise, then verifies the page header

Starting URL: https://demoqa.com/

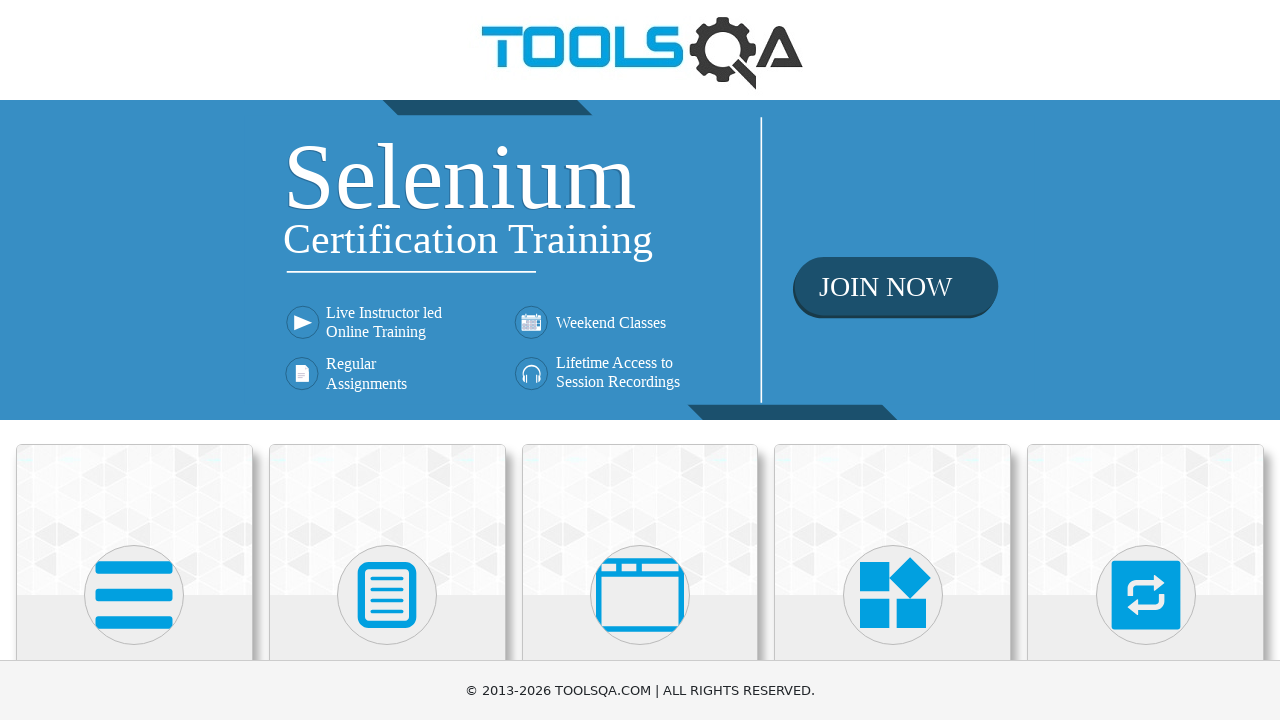

Navigated to DemoQA home page
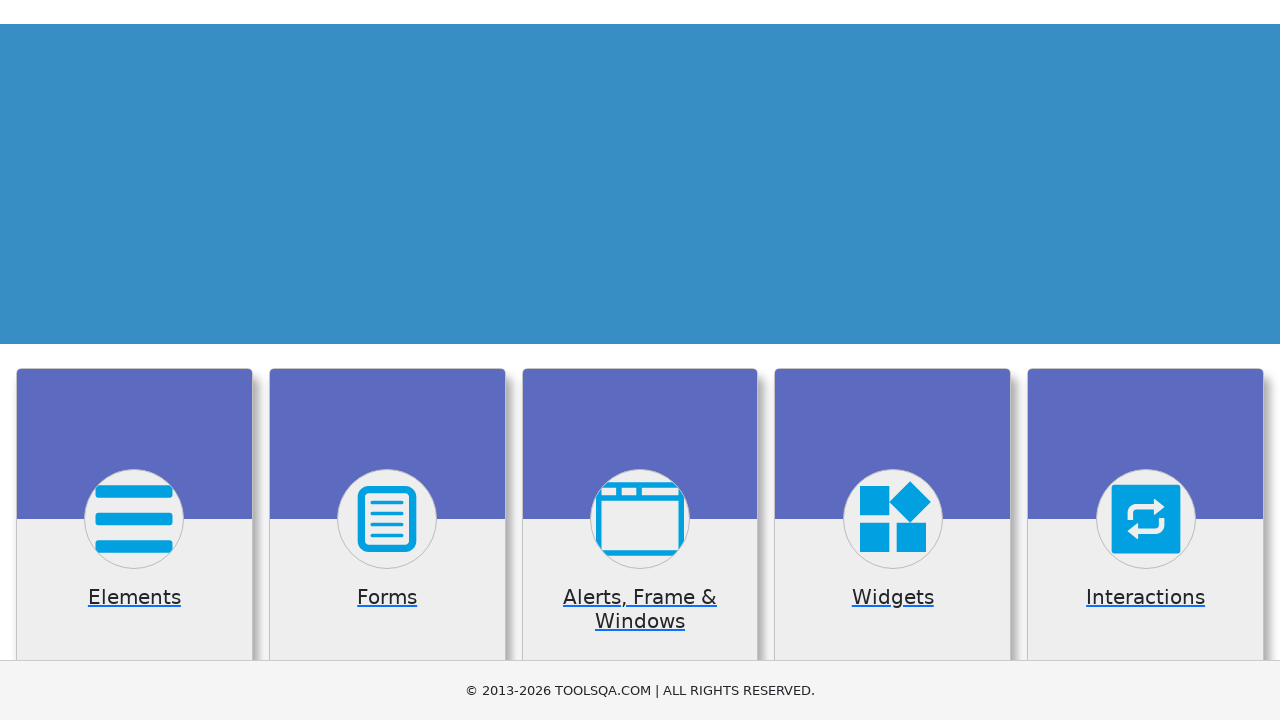

Clicked on Book Store Application card/menu at (134, 461) on text=Book Store Application
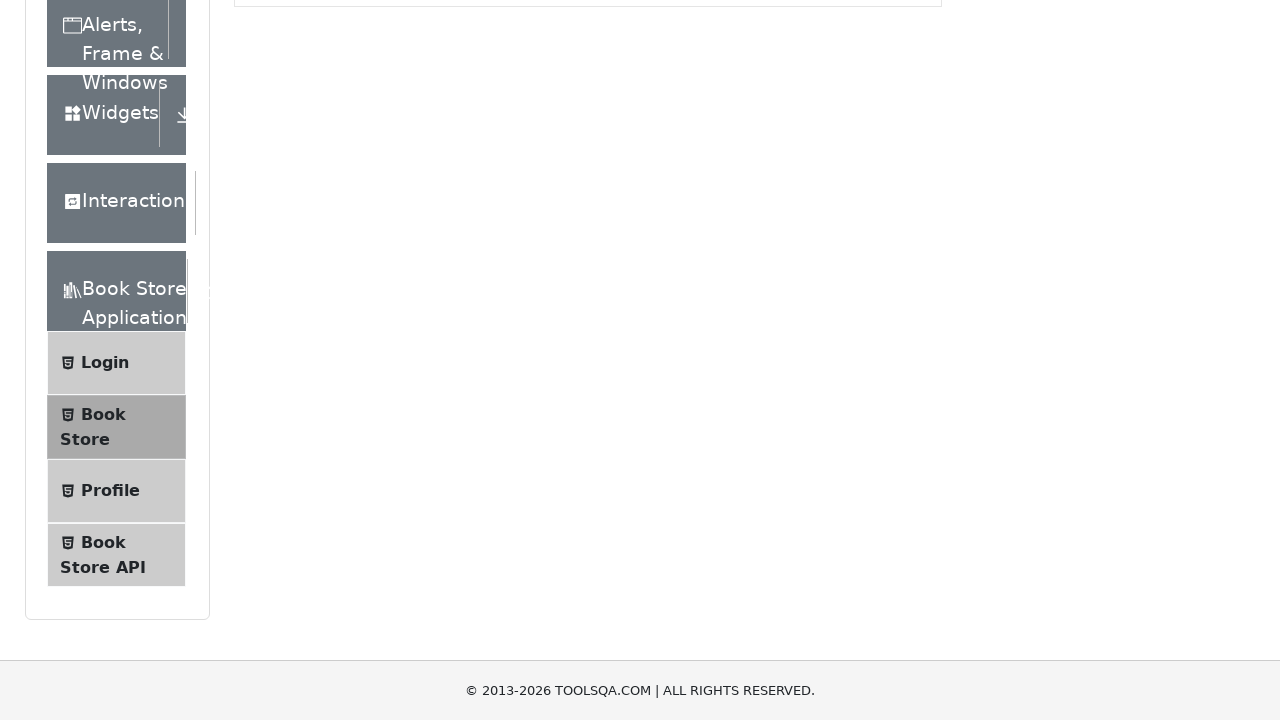

Clicked on Login exercise in the sidebar at (105, 132) on text=Login
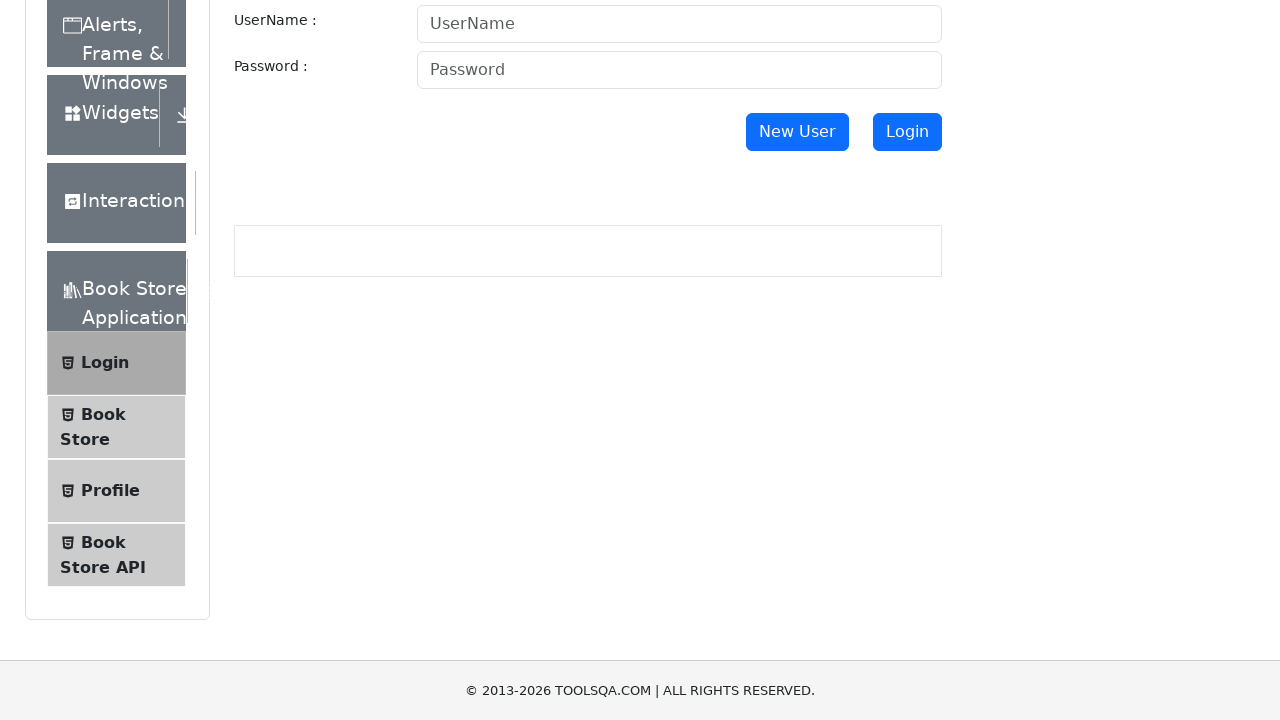

Verified the Login page header is displayed
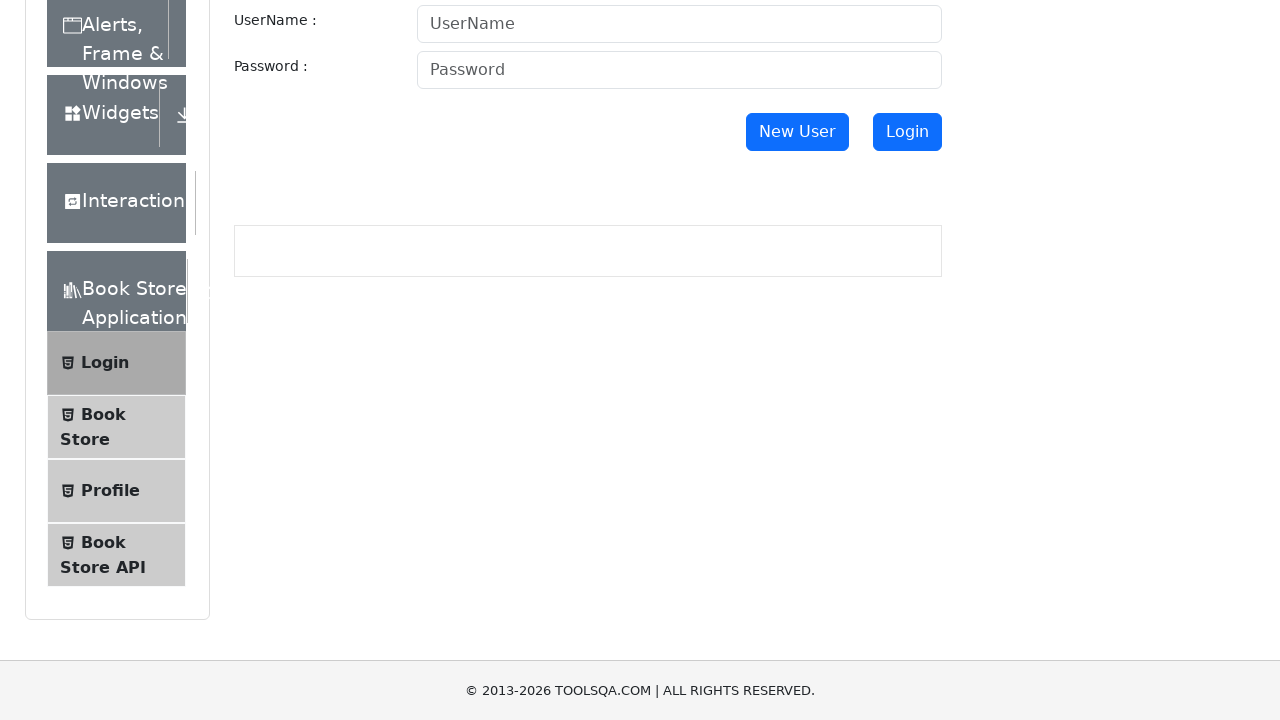

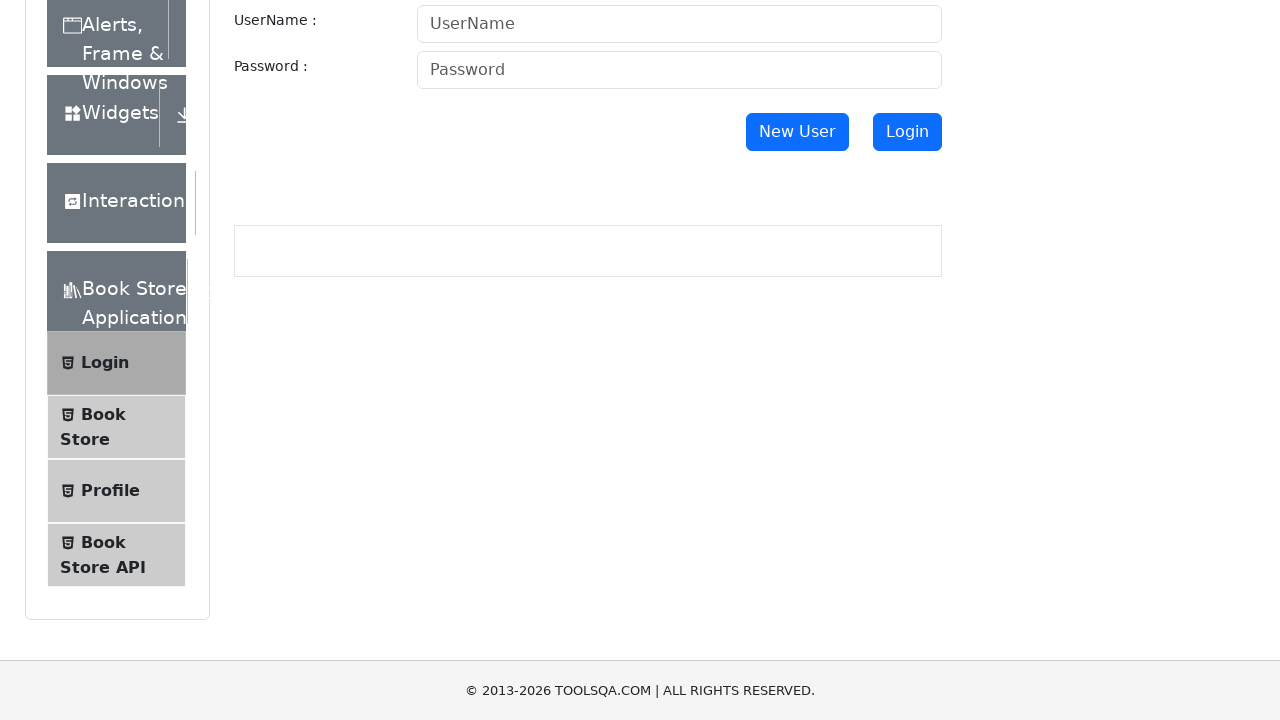